Tests alert prompt functionality by triggering a prompt alert, entering text, and accepting it

Starting URL: https://training-support.net/webelements/alerts

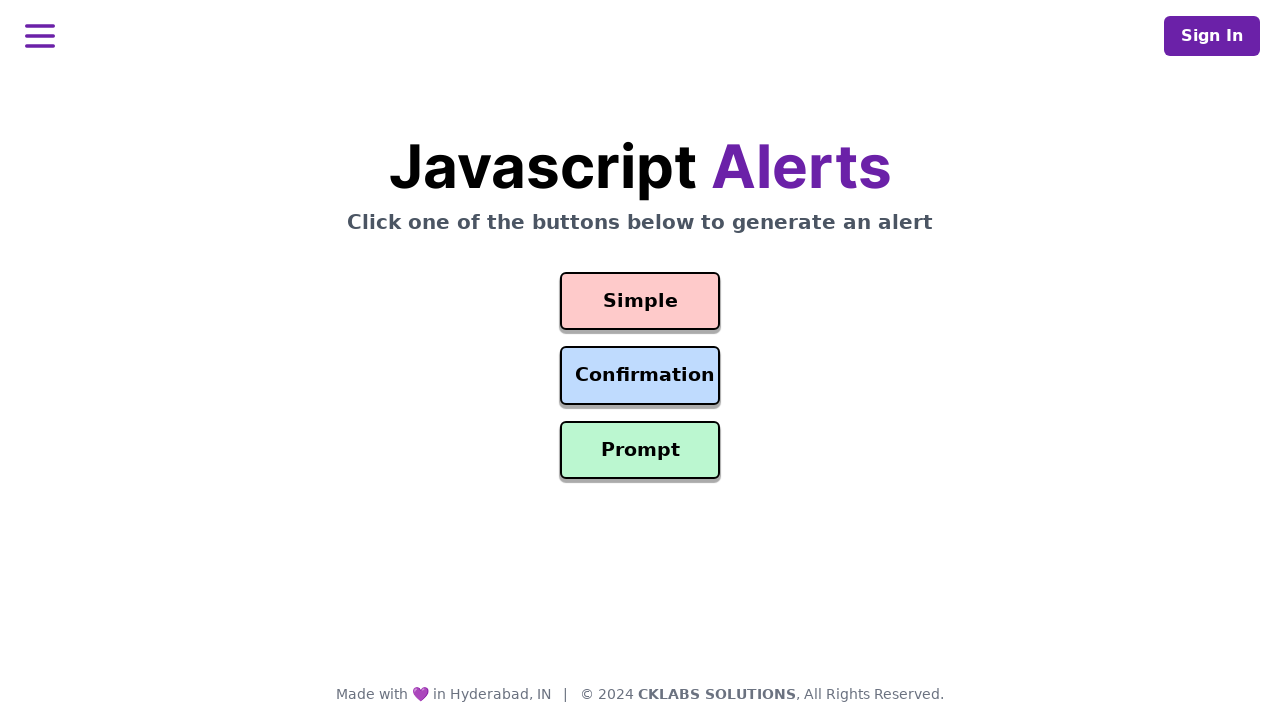

Clicked prompt button to trigger alert at (640, 450) on #prompt
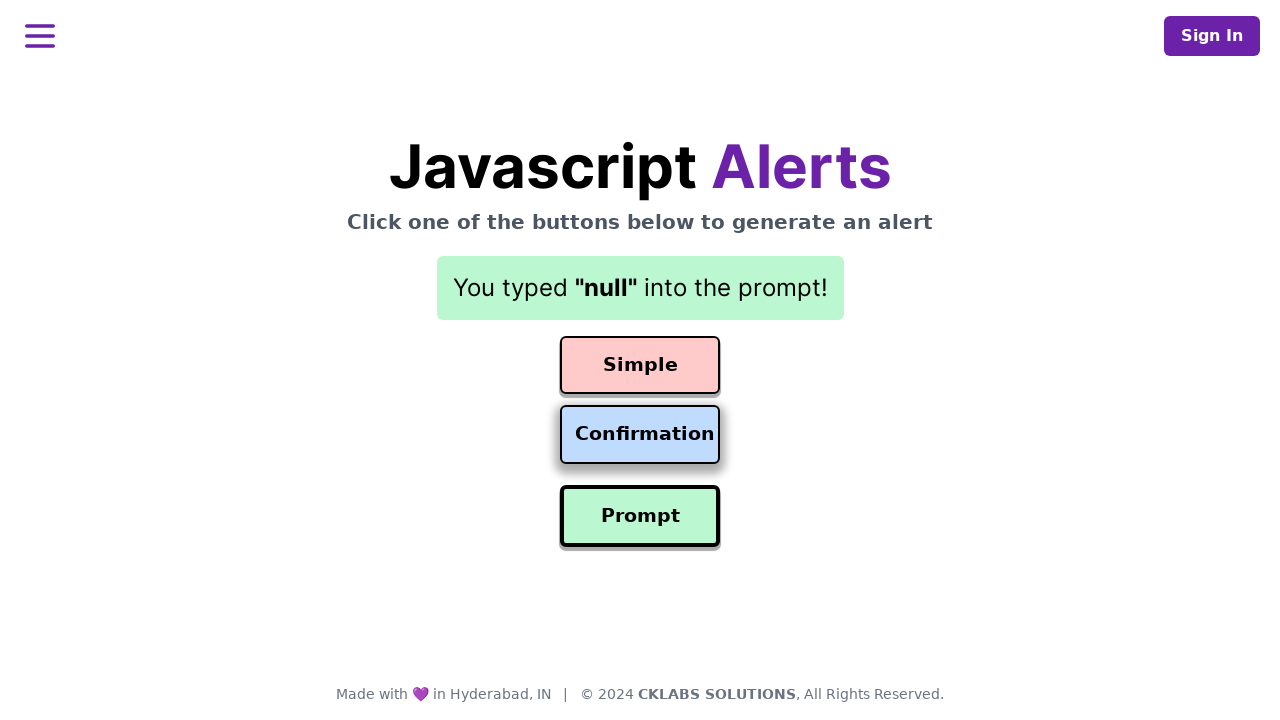

Set up dialog handler to accept prompt with text 'Welcome to QA!'
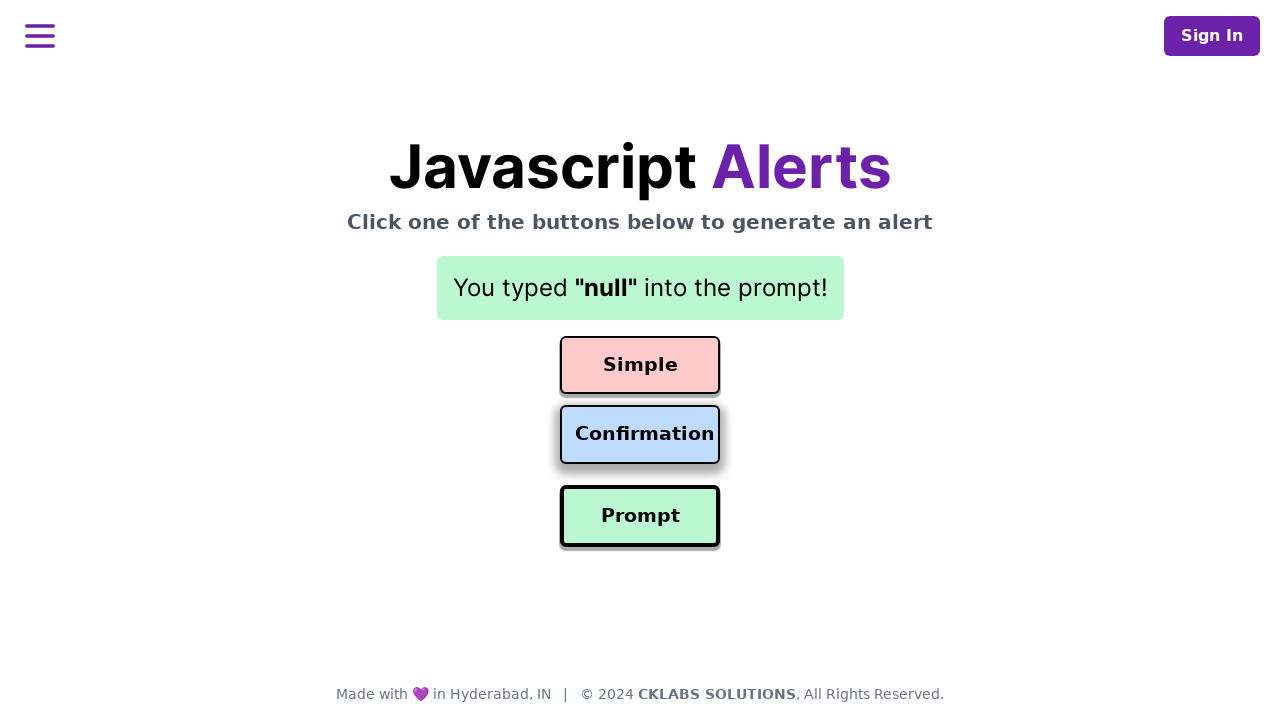

Verified result text is displayed after accepting prompt
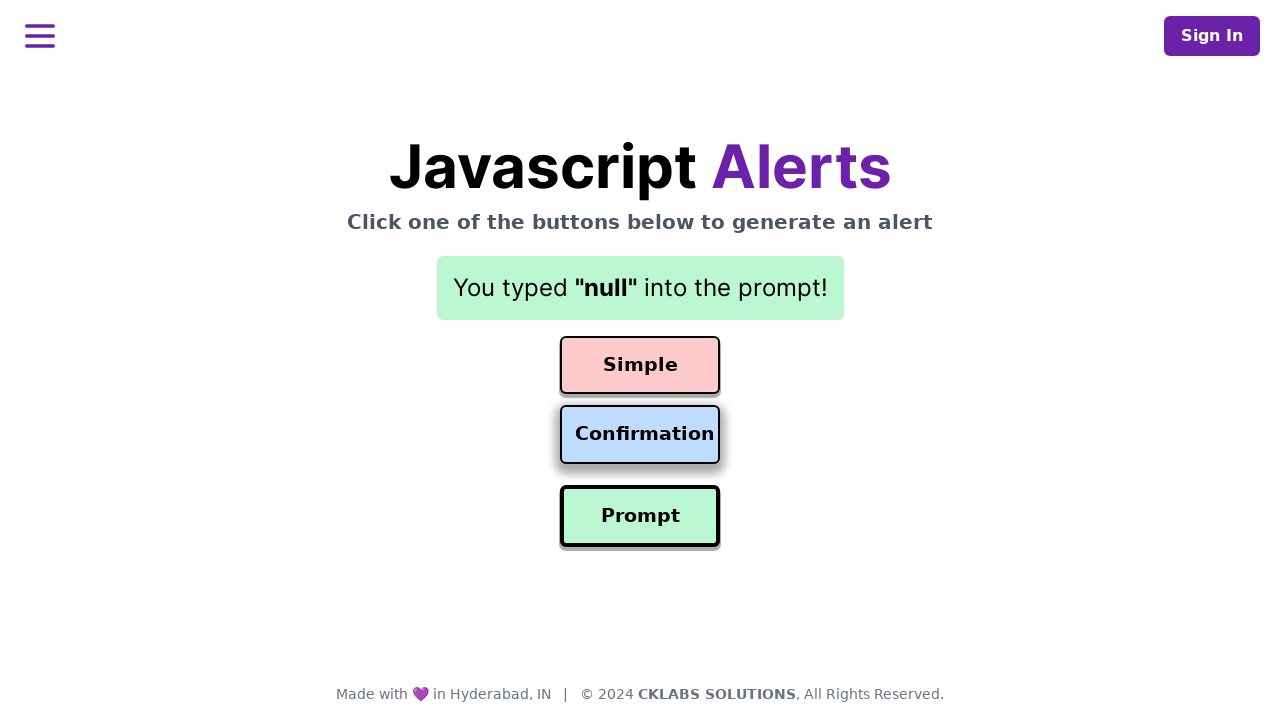

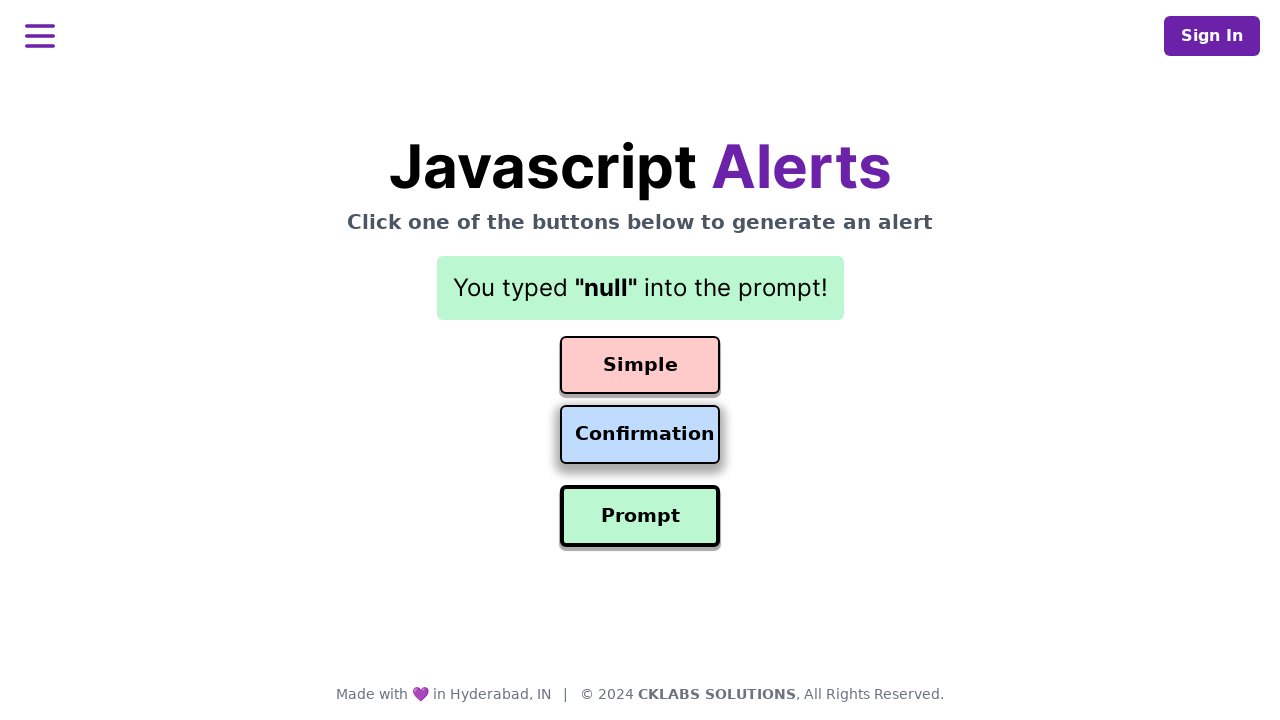